Tests keyboard operations on a registration form by entering a first name, using keyboard shortcuts to select all, copy, tab to next field, and paste the copied text into the last name field

Starting URL: http://demo.automationtesting.in/Register.html

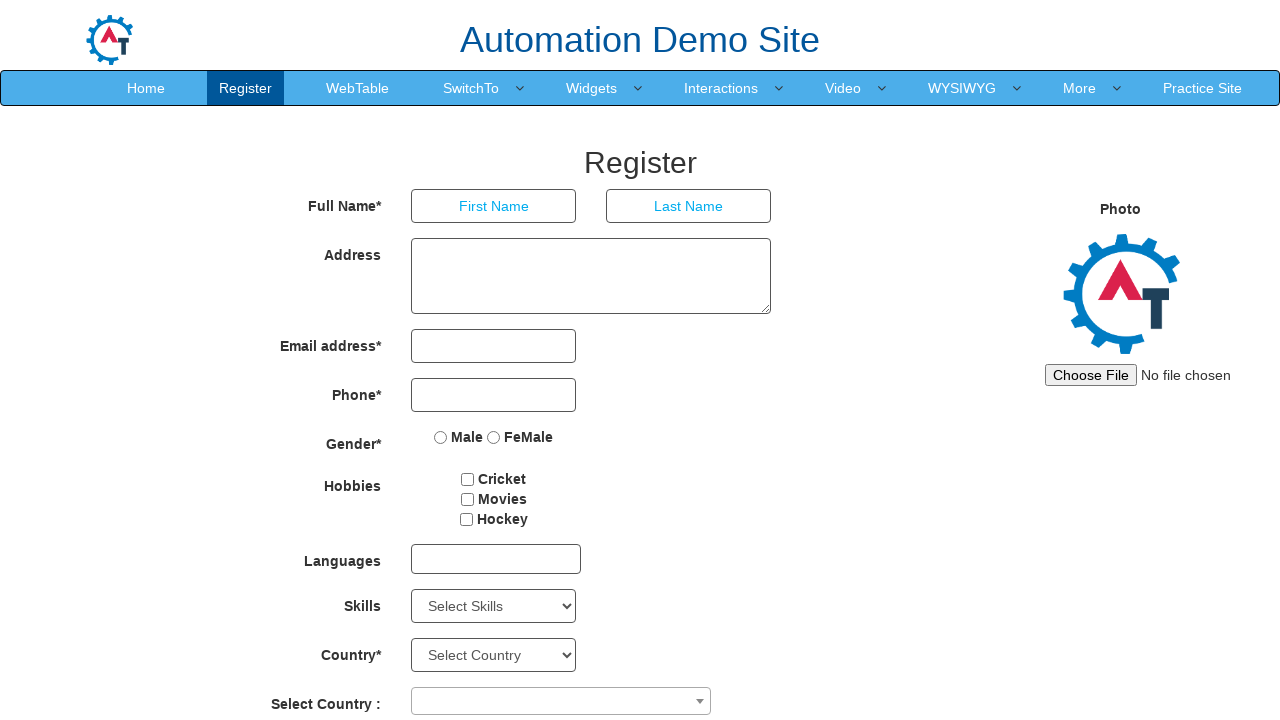

Clicked on First Name field at (494, 206) on input[placeholder='First Name']
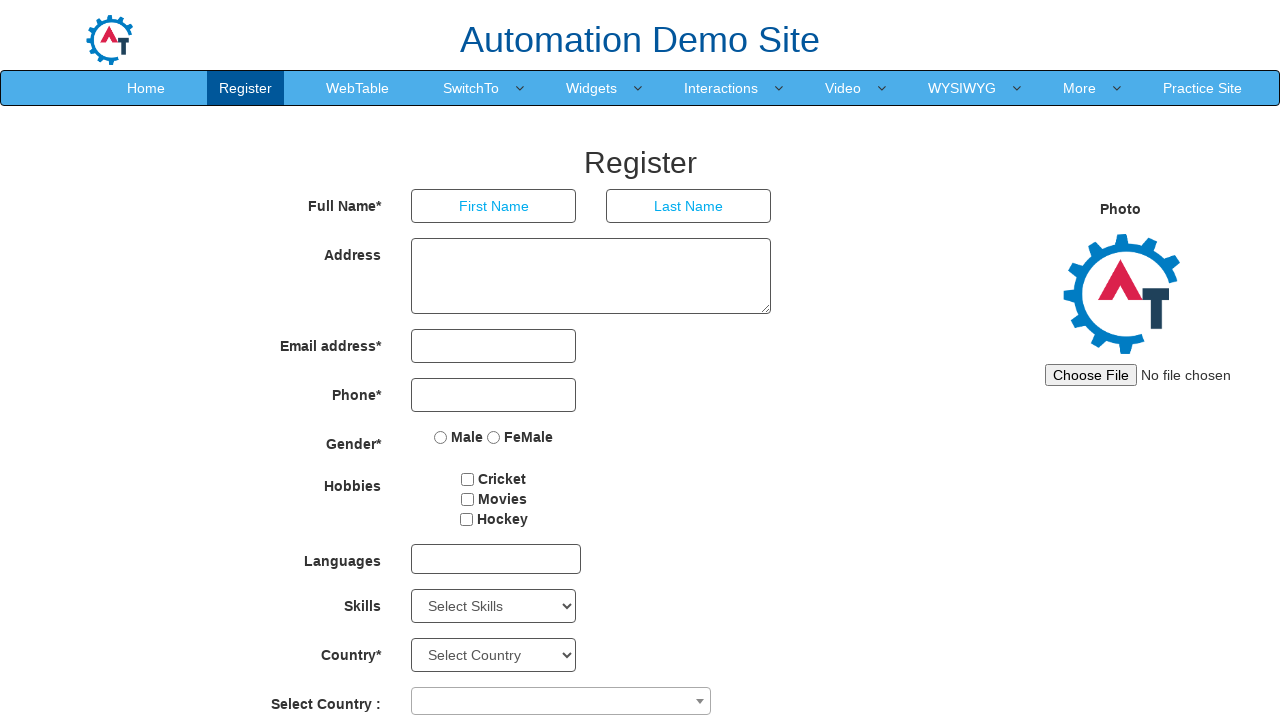

Entered 'Merlin' in First Name field on input[placeholder='First Name']
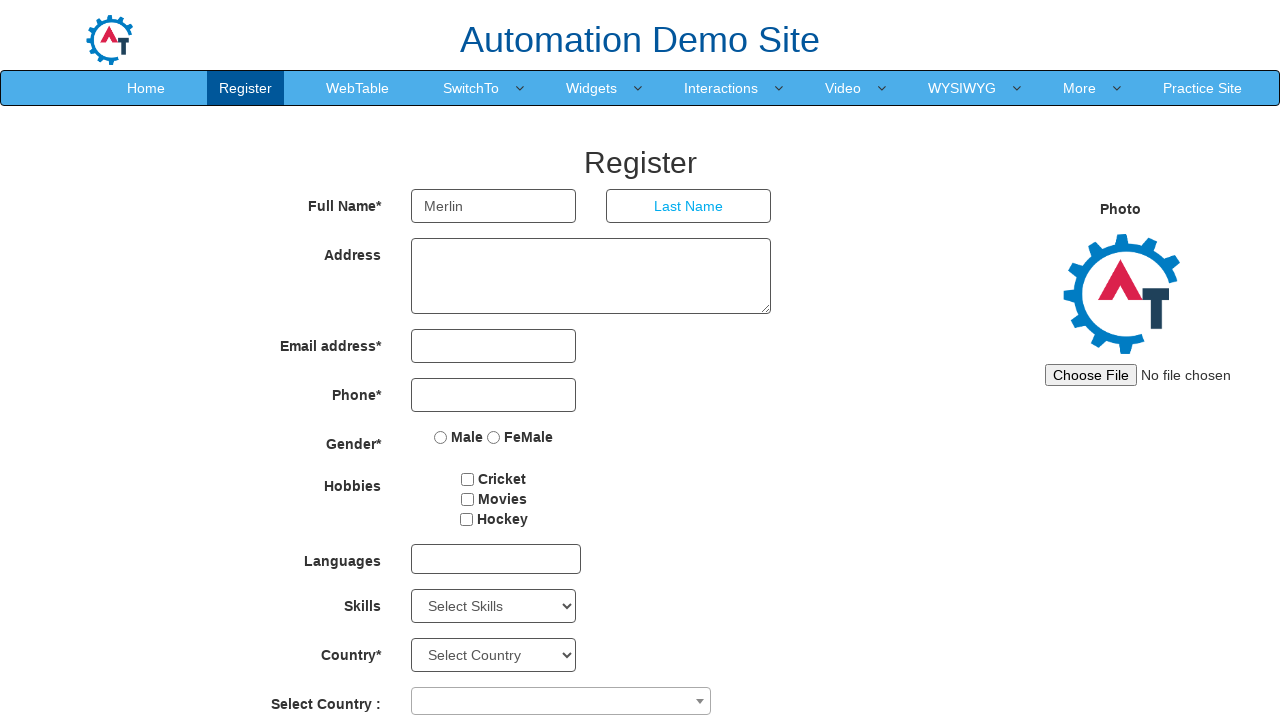

Selected all text in First Name field using Ctrl+A
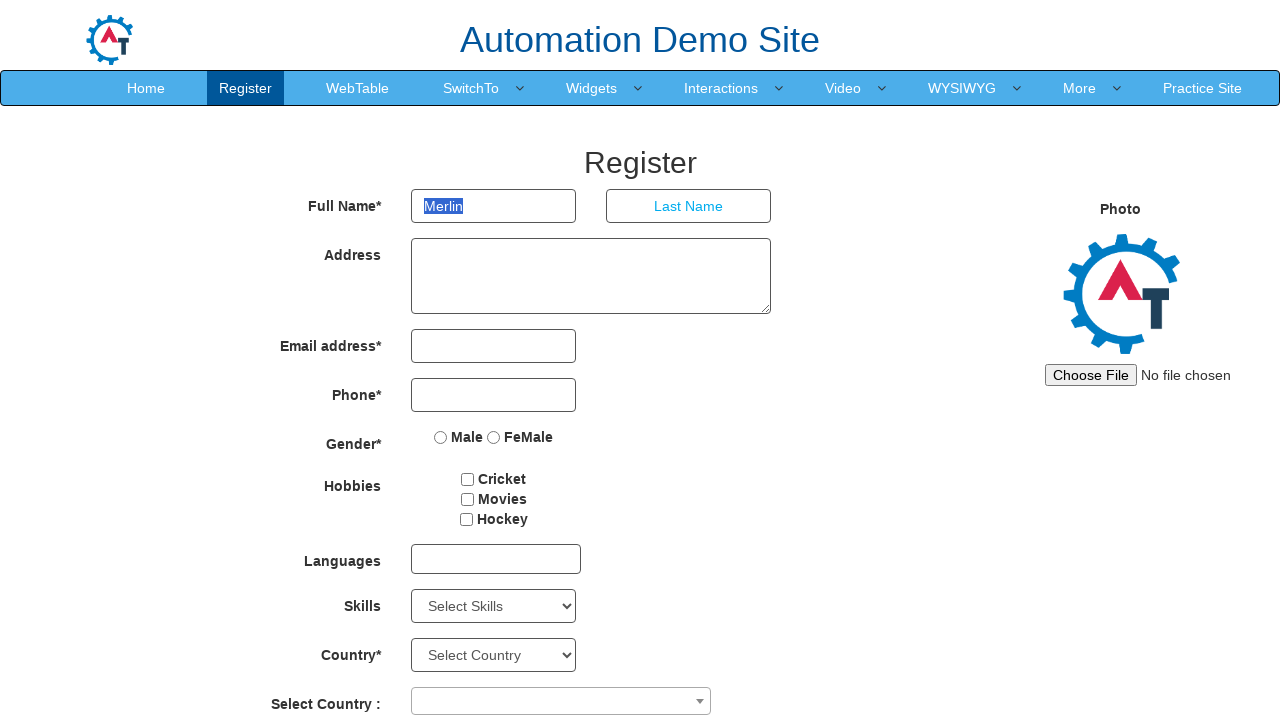

Copied selected text using Ctrl+C
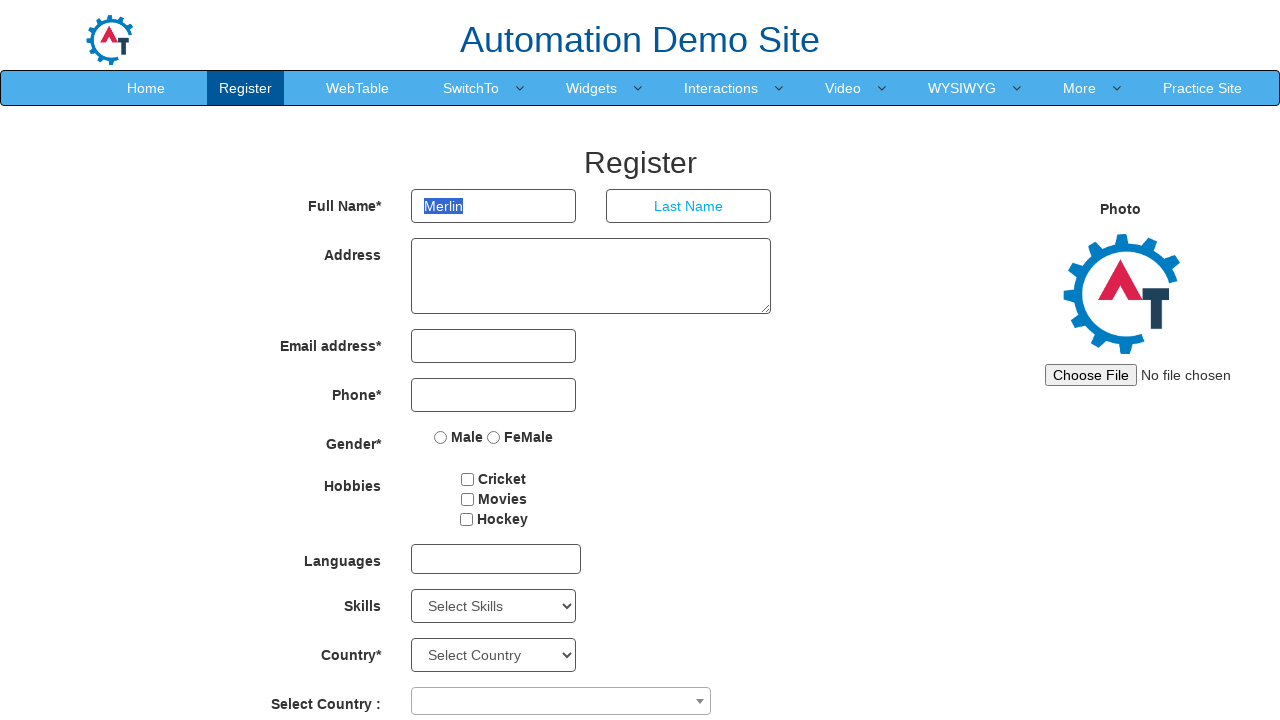

Tabbed to Last Name field
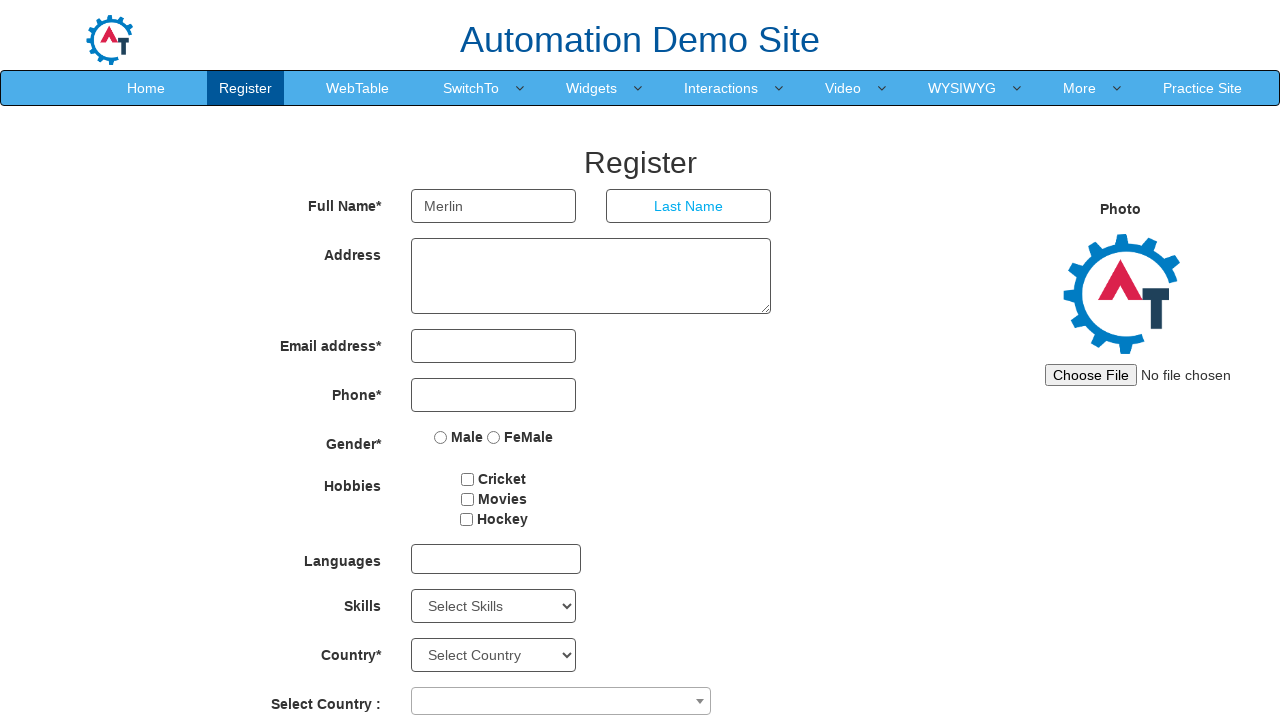

Pasted copied text into Last Name field using Ctrl+V
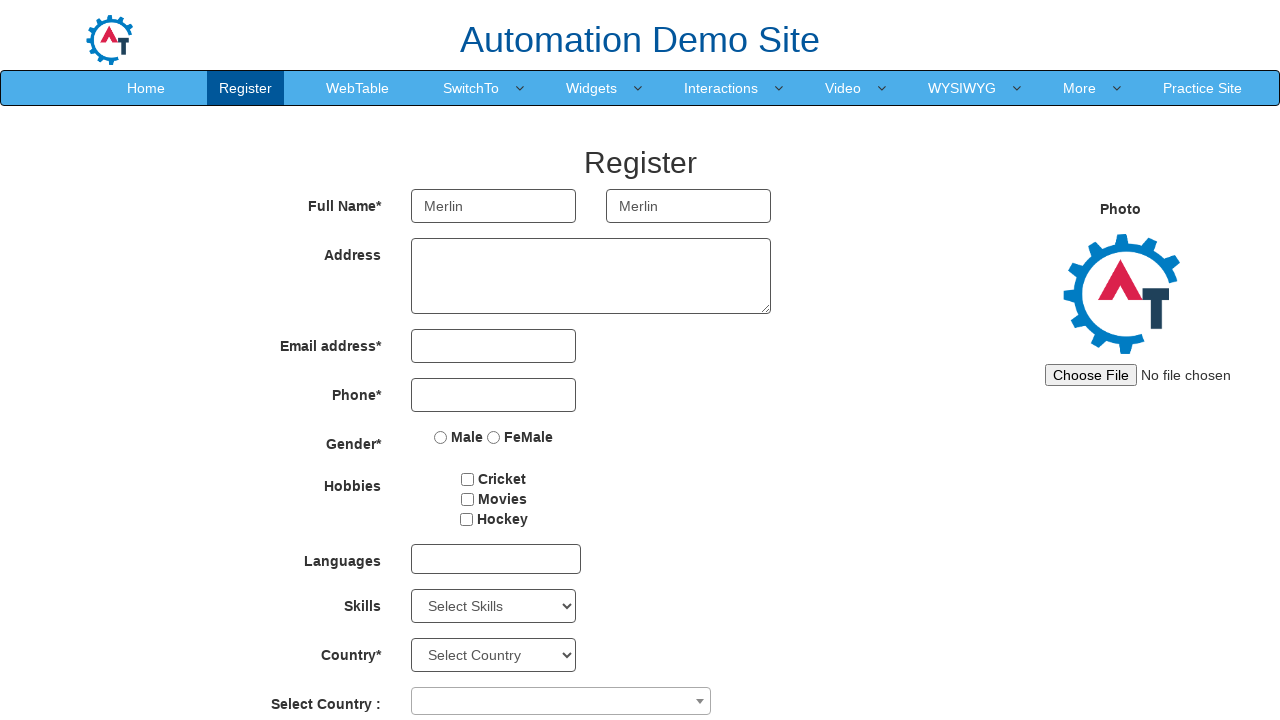

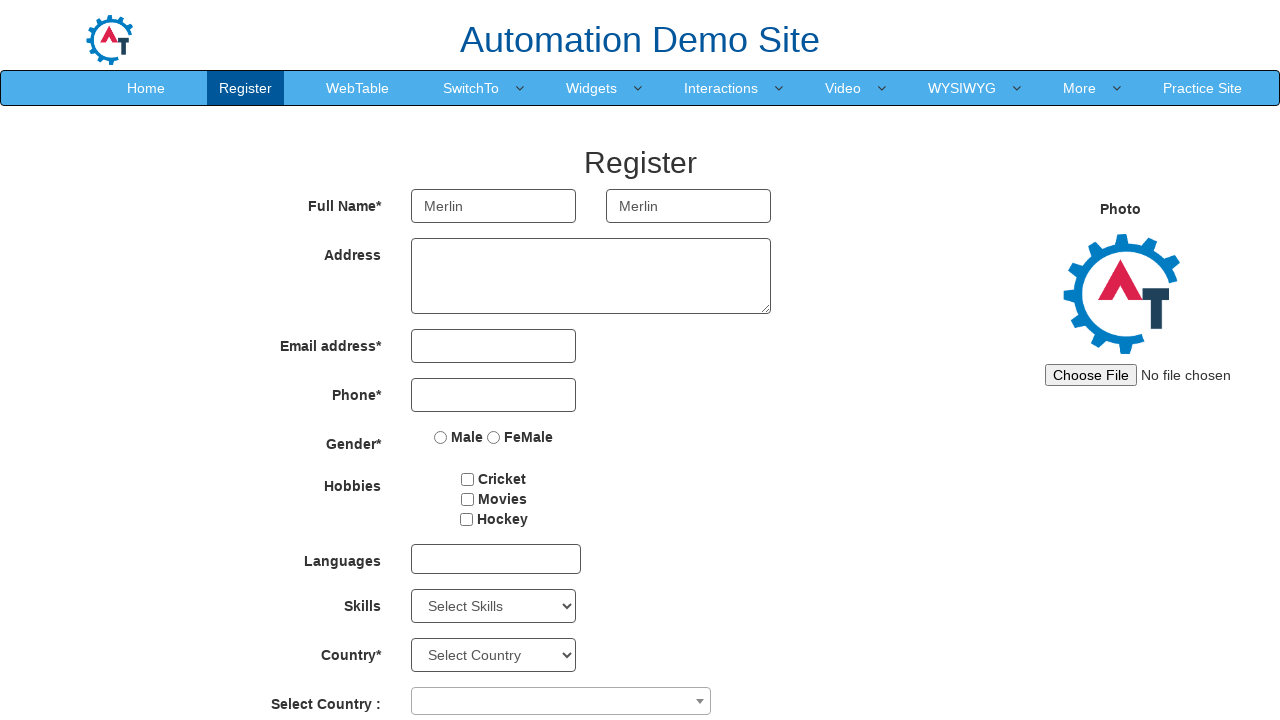